Tests navigation from the main page to the create account page by clicking the "Create Account" link

Starting URL: https://voice-korea.dev.biyard.co/en

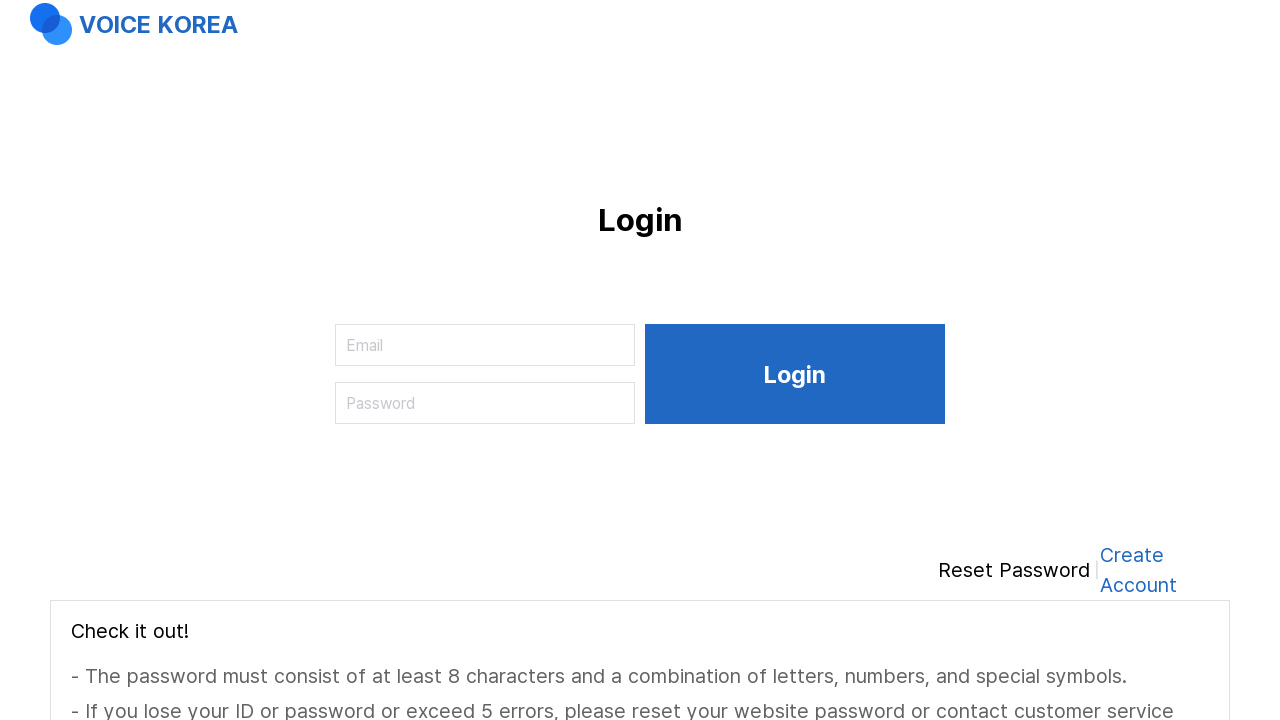

Create Account link is now visible
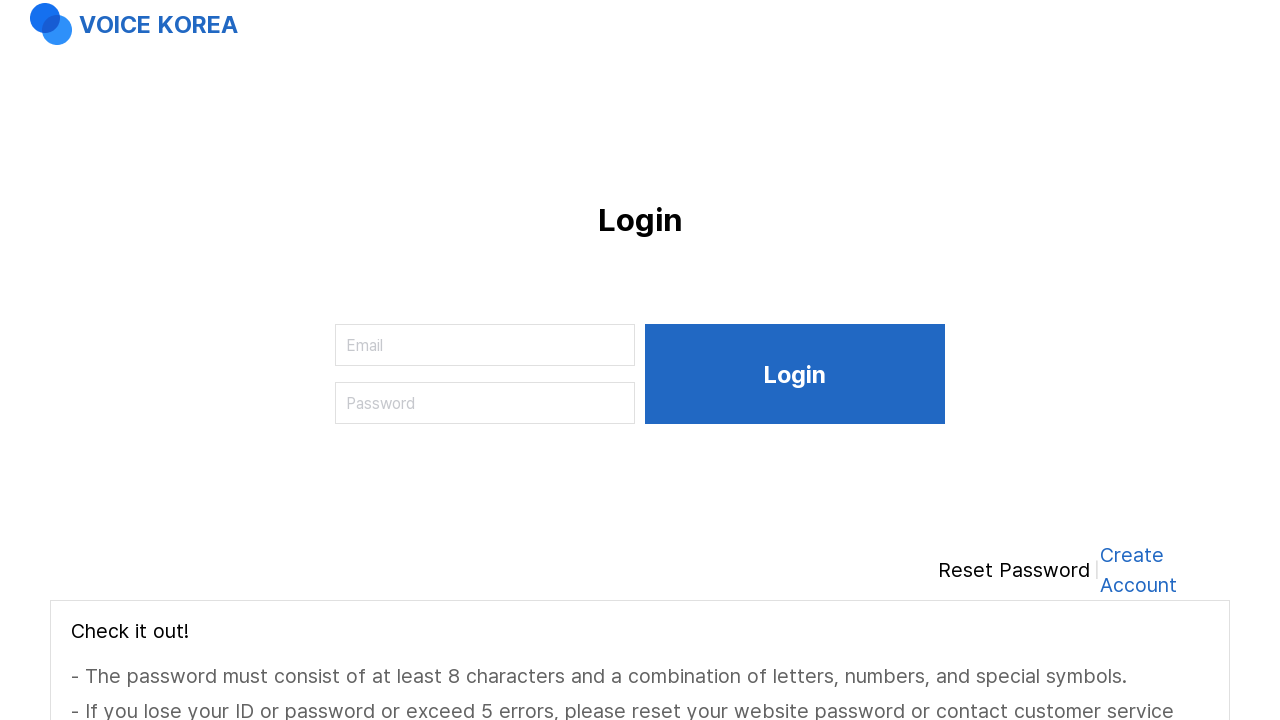

Clicked Create Account link at (1165, 570) on internal:role=link[name="Create Account"i]
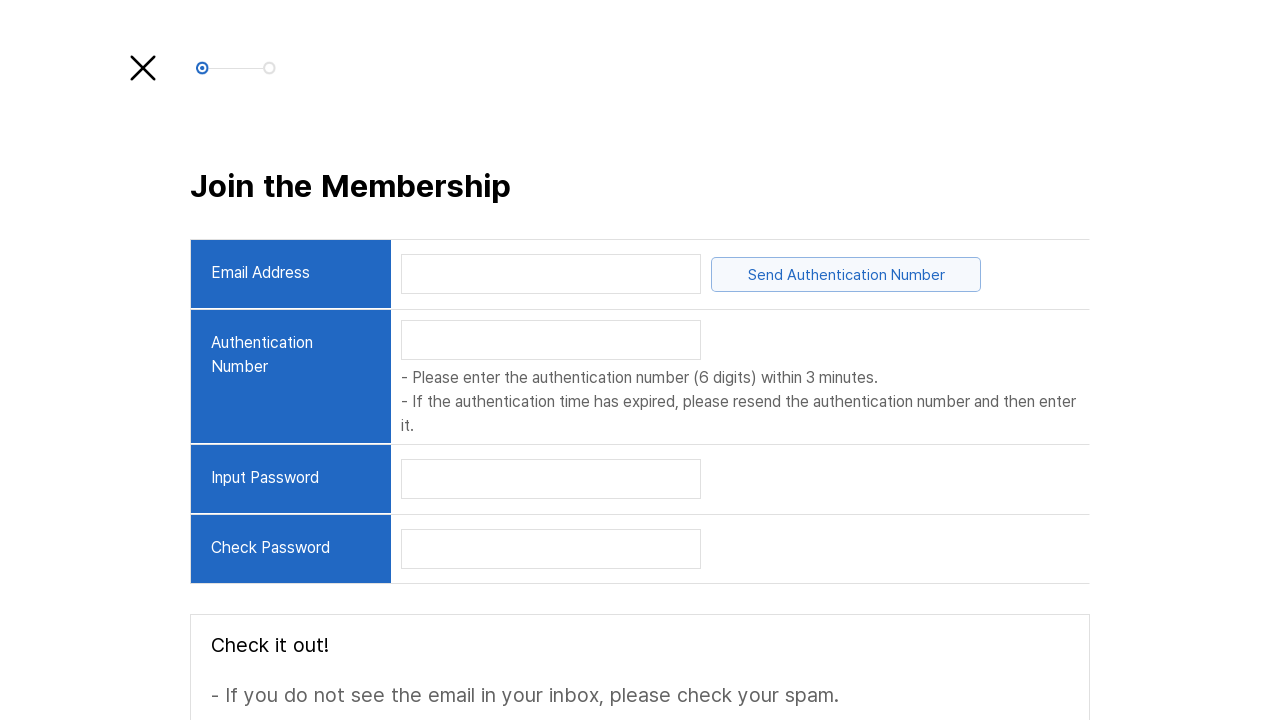

Successfully navigated to Create Account page
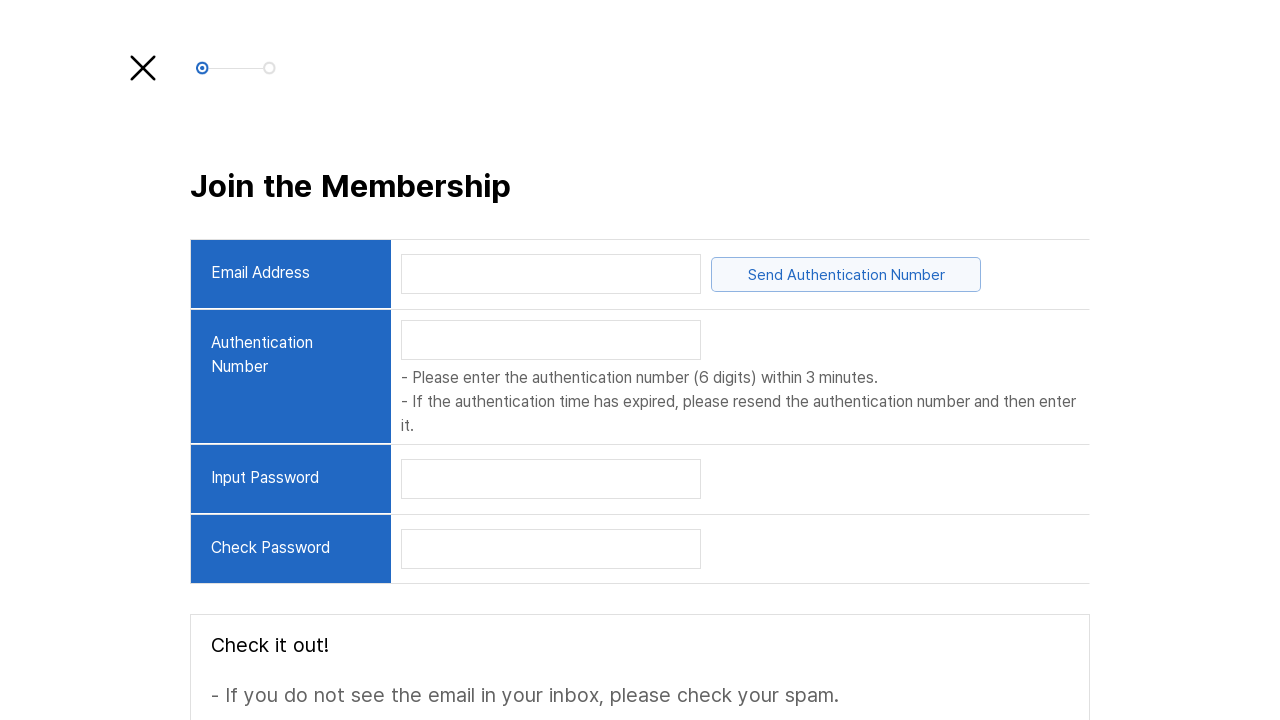

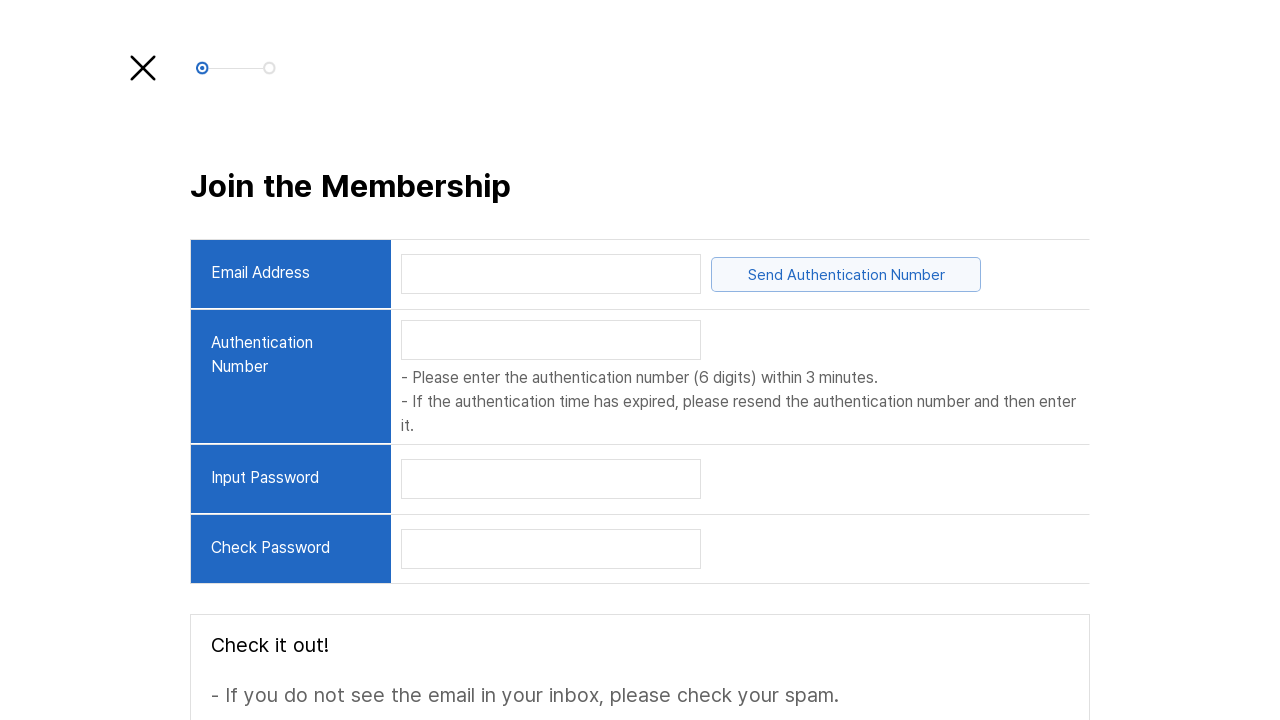